Tests window handling functionality by opening new browser windows, switching between them, interacting with elements in each window, and closing them systematically on a Selenium practice site.

Starting URL: https://www.leafground.com/window.xhtml

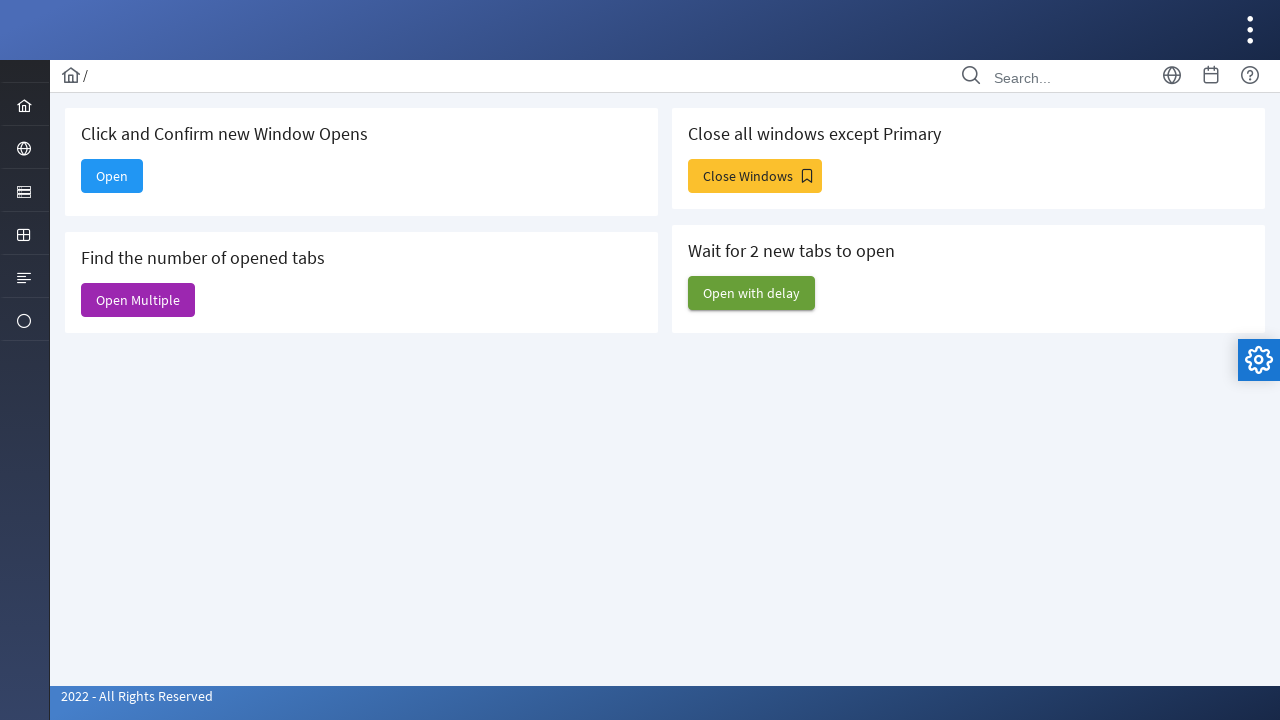

Clicked button to open new window at (112, 176) on #j_idt88\:new
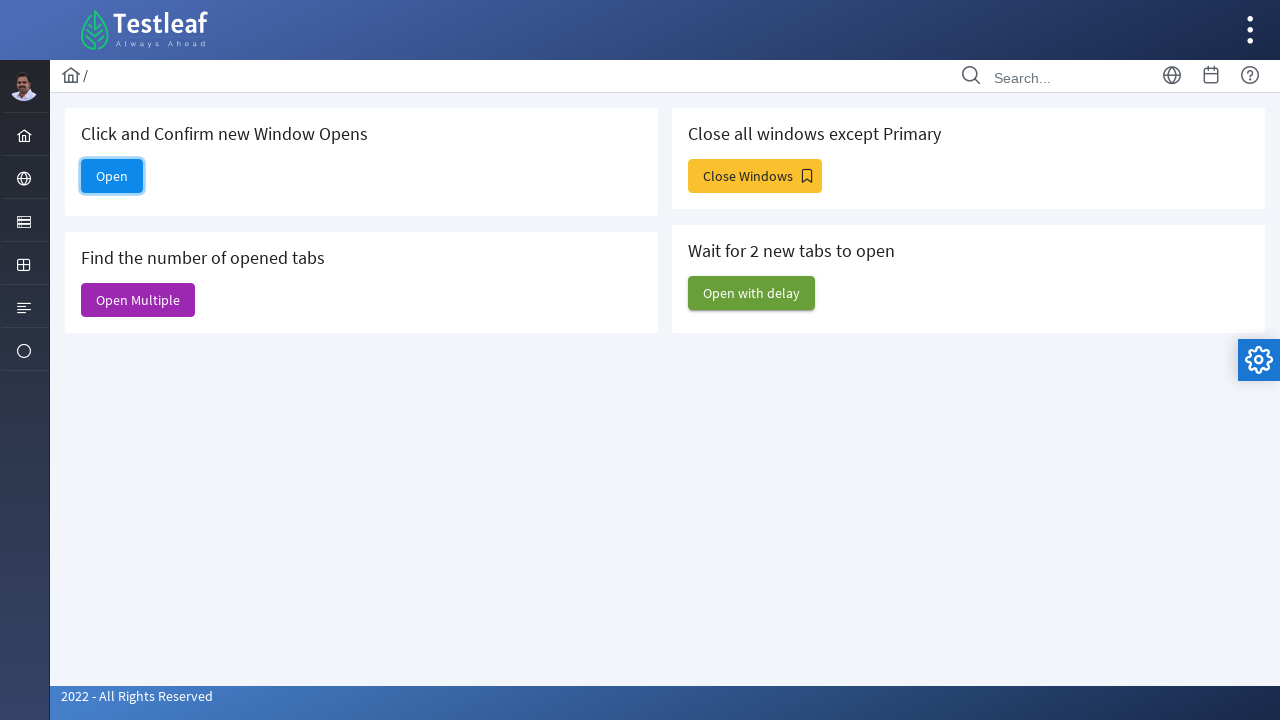

Triggered new page opening and captured new page context at (112, 176) on #j_idt88\:new
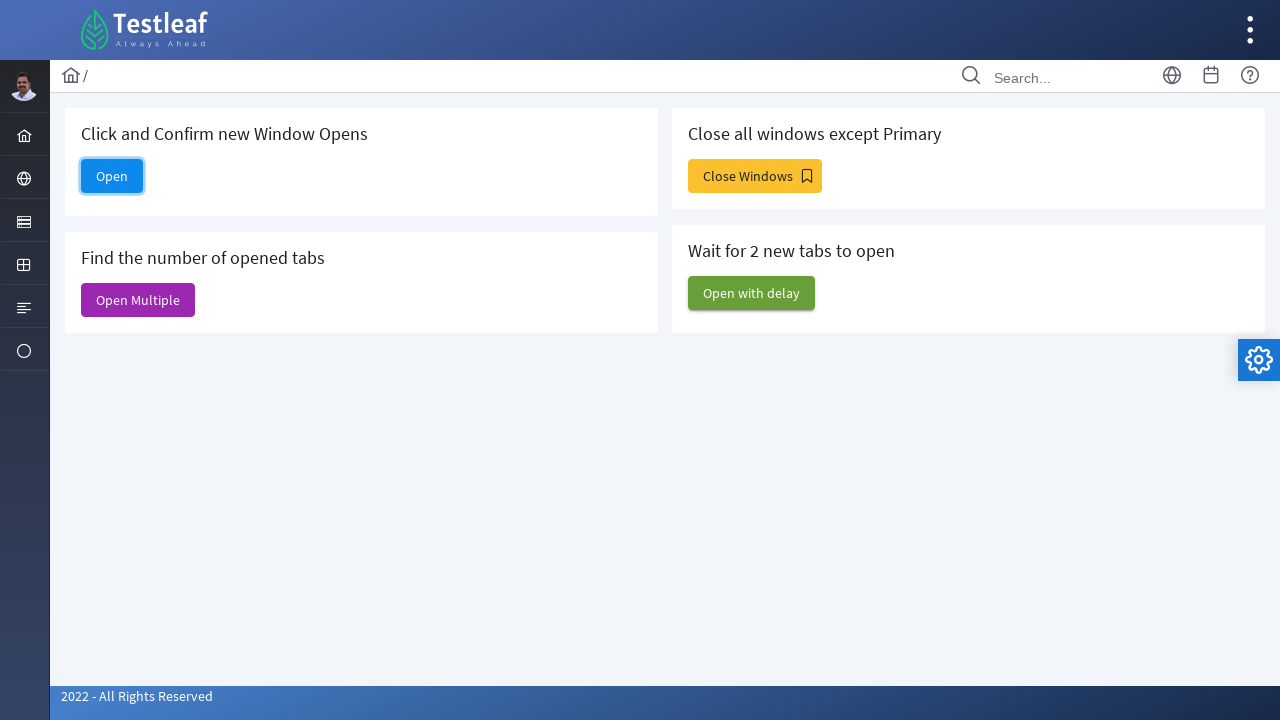

Switched to new window and waited for it to load
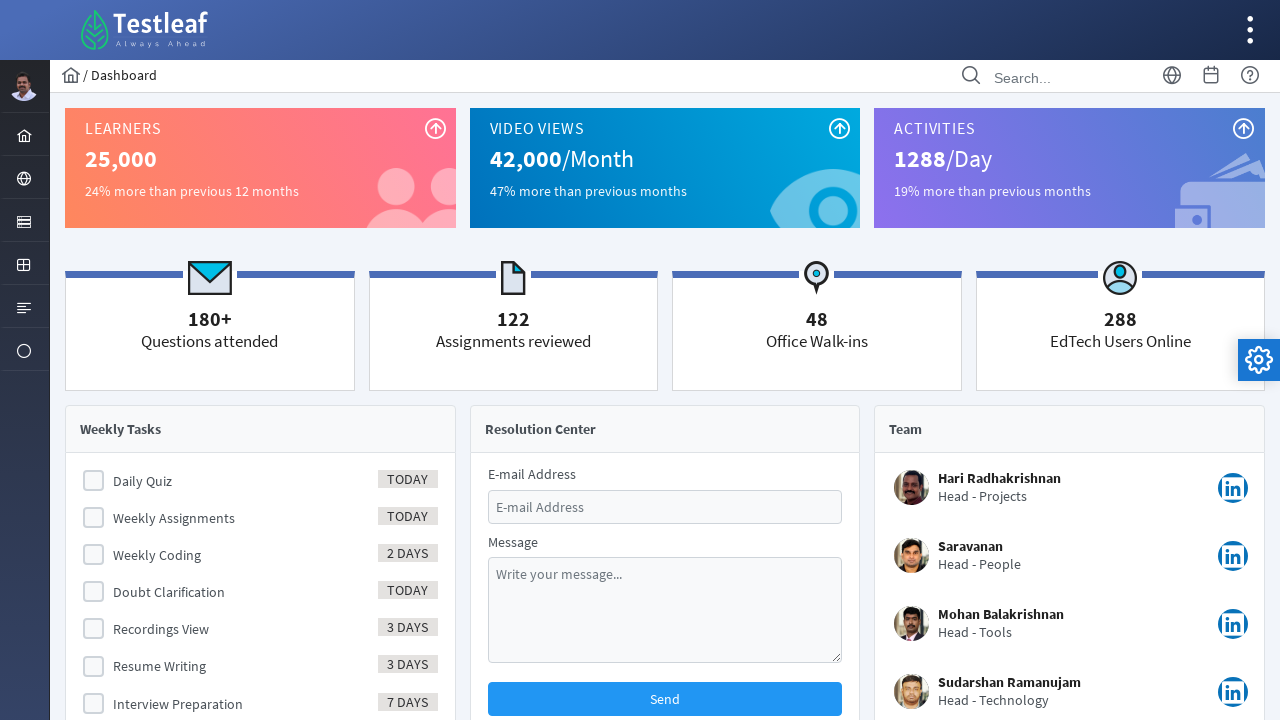

Filled text field in new window with 'I entered the new window' on input[type='text']
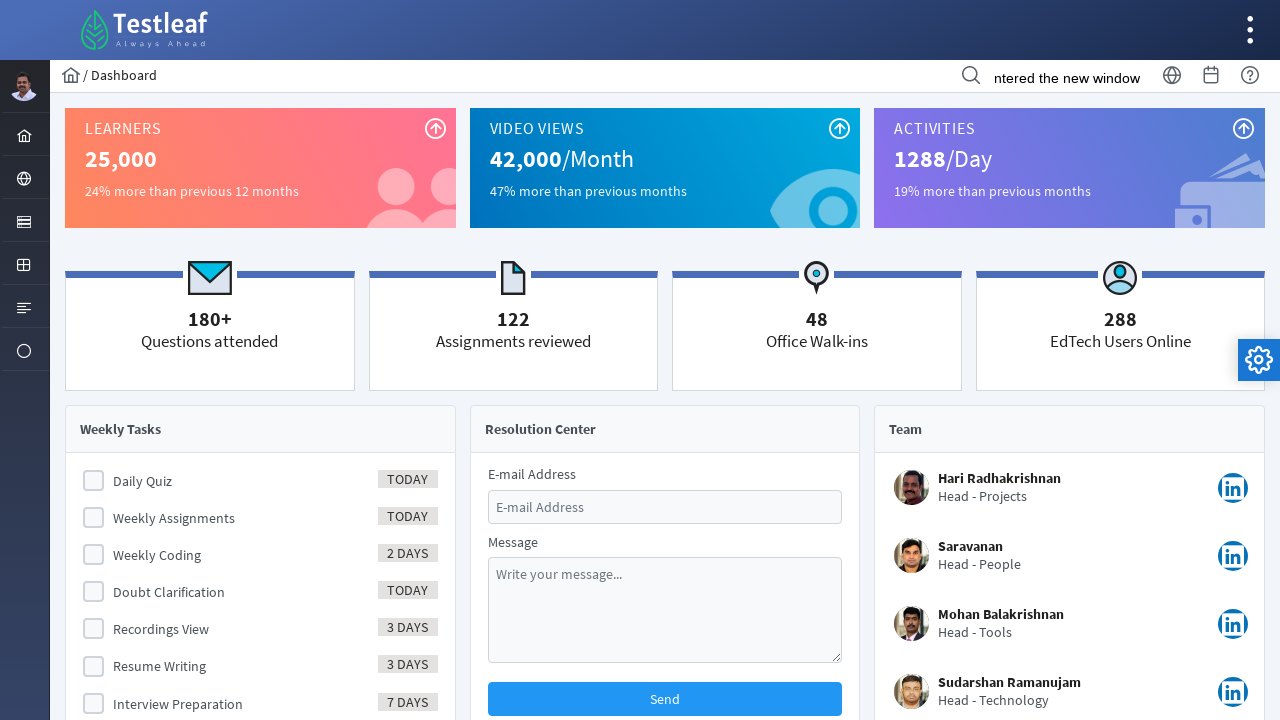

Waited for 300ms in new window
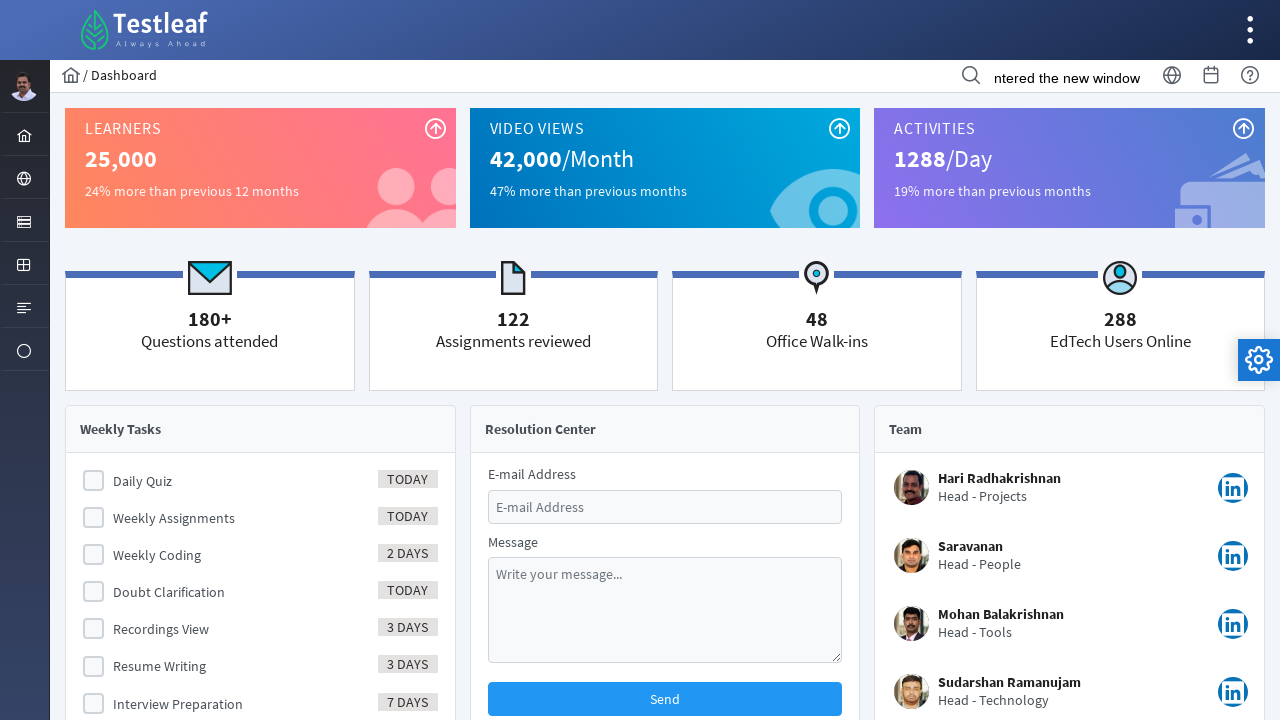

Closed new window
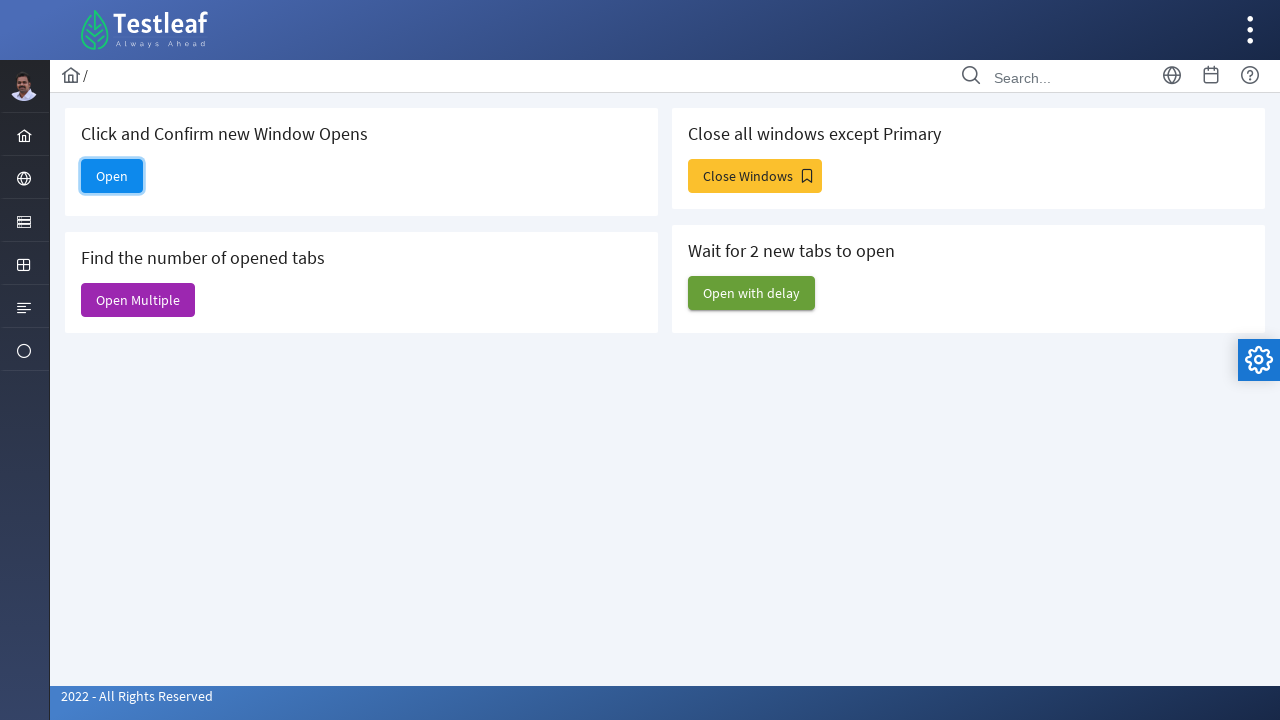

Clicked button to open multiple windows at (138, 300) on #j_idt88\:j_idt91
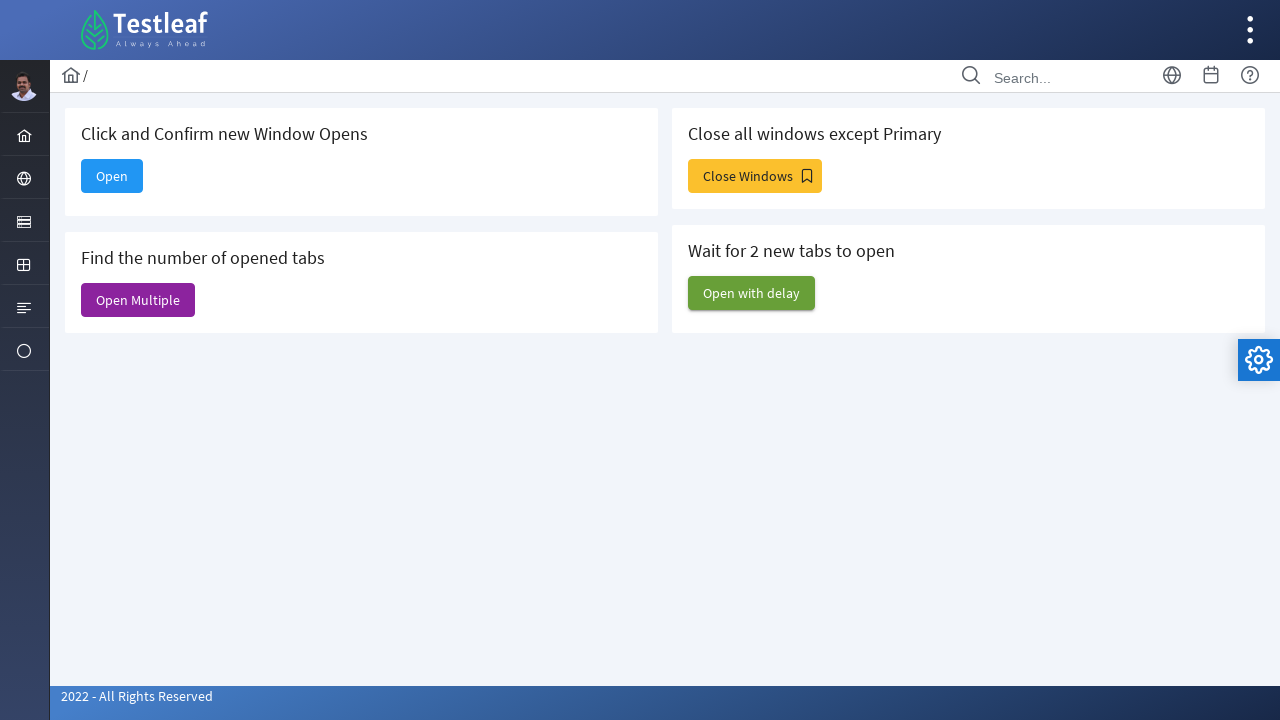

Waited 1000ms for multiple windows to open
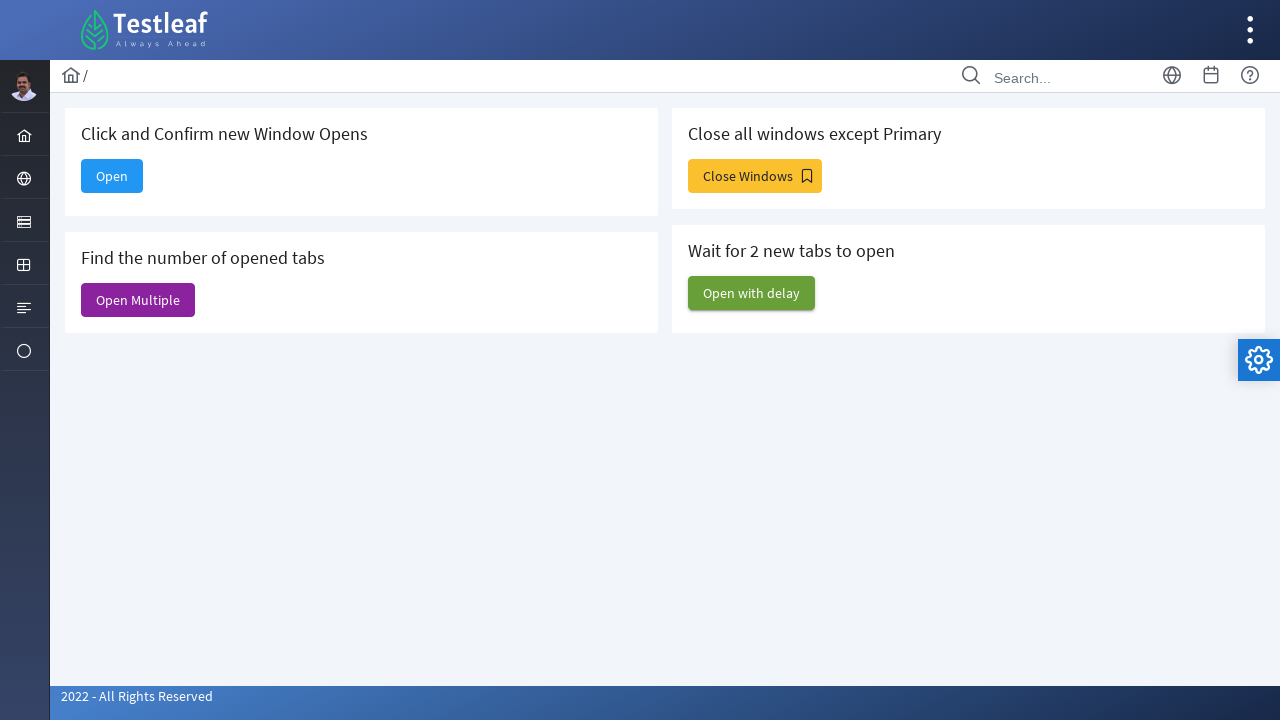

Closed all popup windows except the original
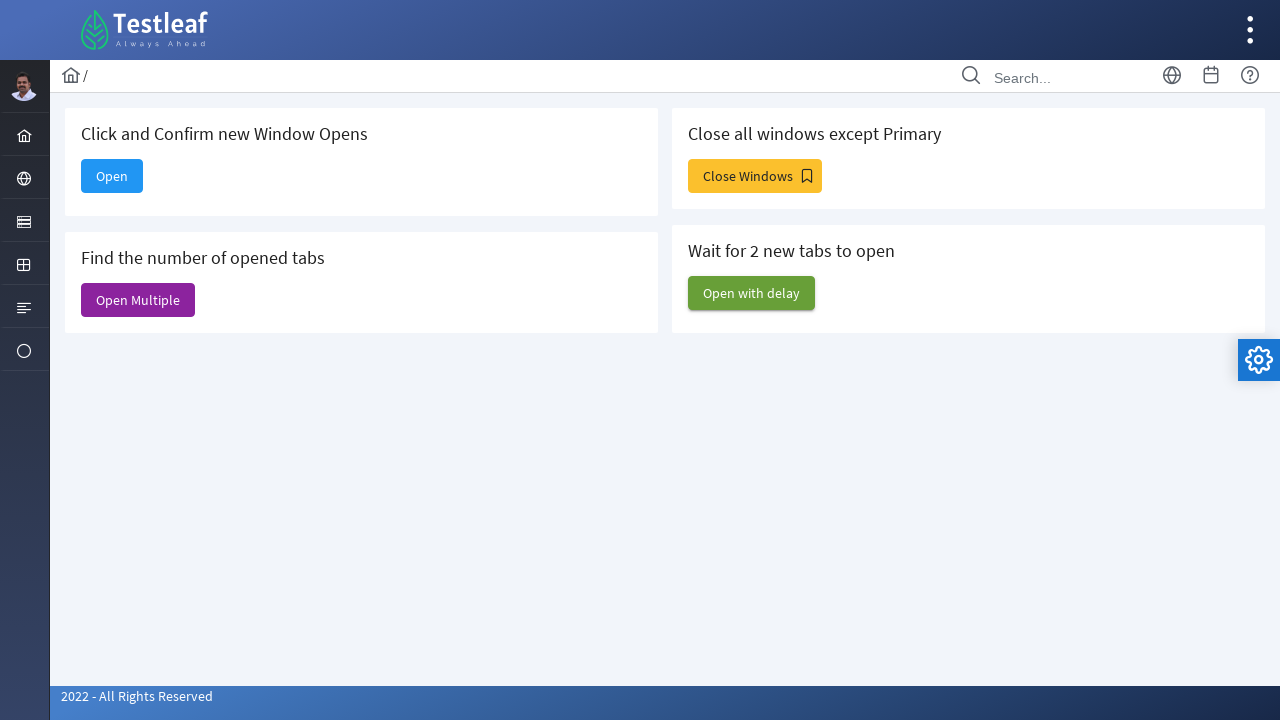

Waited for element with ID 'j_idt88:j_idt95' to be visible
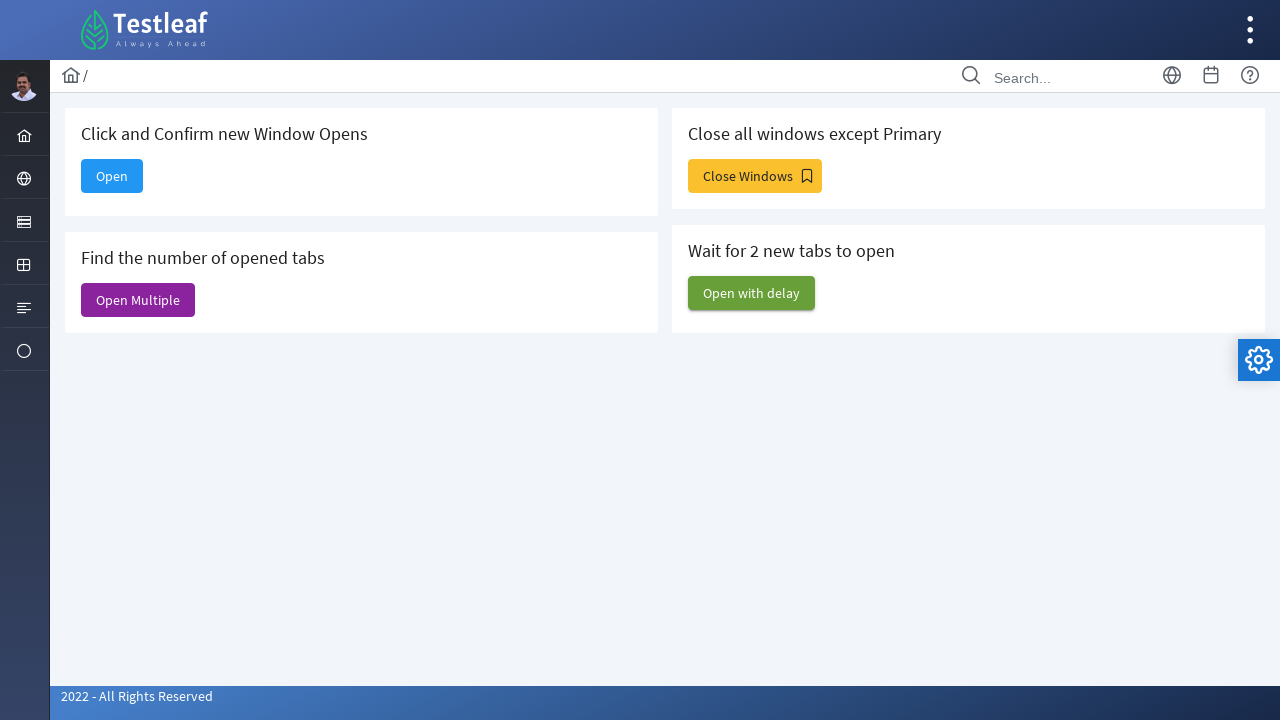

Clicked on the visible element at (752, 293) on #j_idt88\:j_idt95
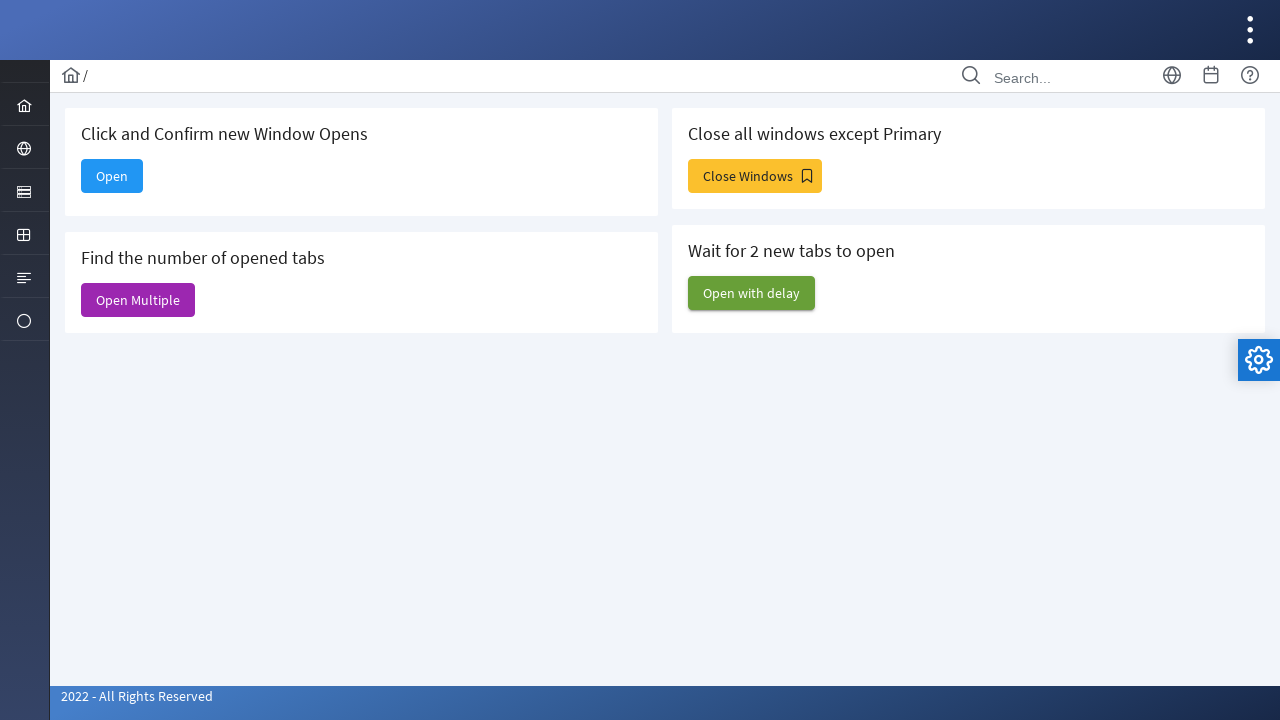

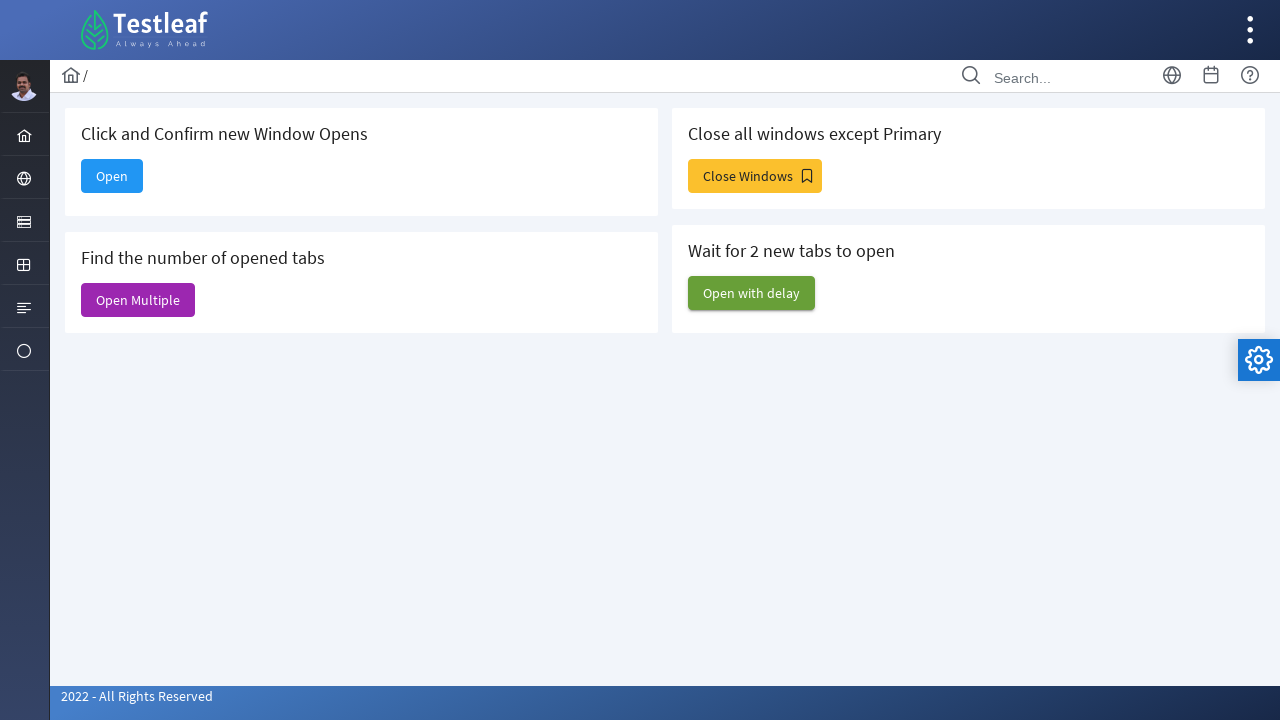